Navigates to OrangeHRM demo login page and verifies that social media links (LinkedIn, Facebook, Twitter, YouTube) are present on the page.

Starting URL: https://opensource-demo.orangehrmlive.com/web/index.php/auth/login

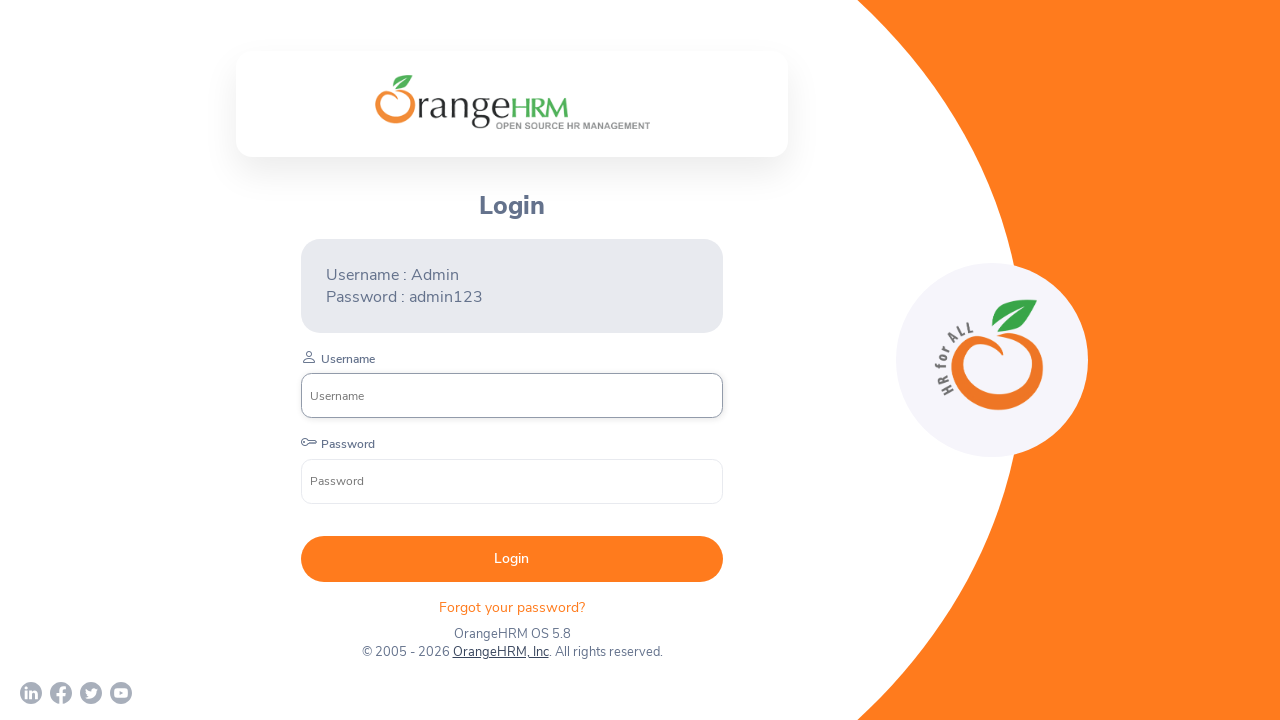

Waited for page to load with networkidle state
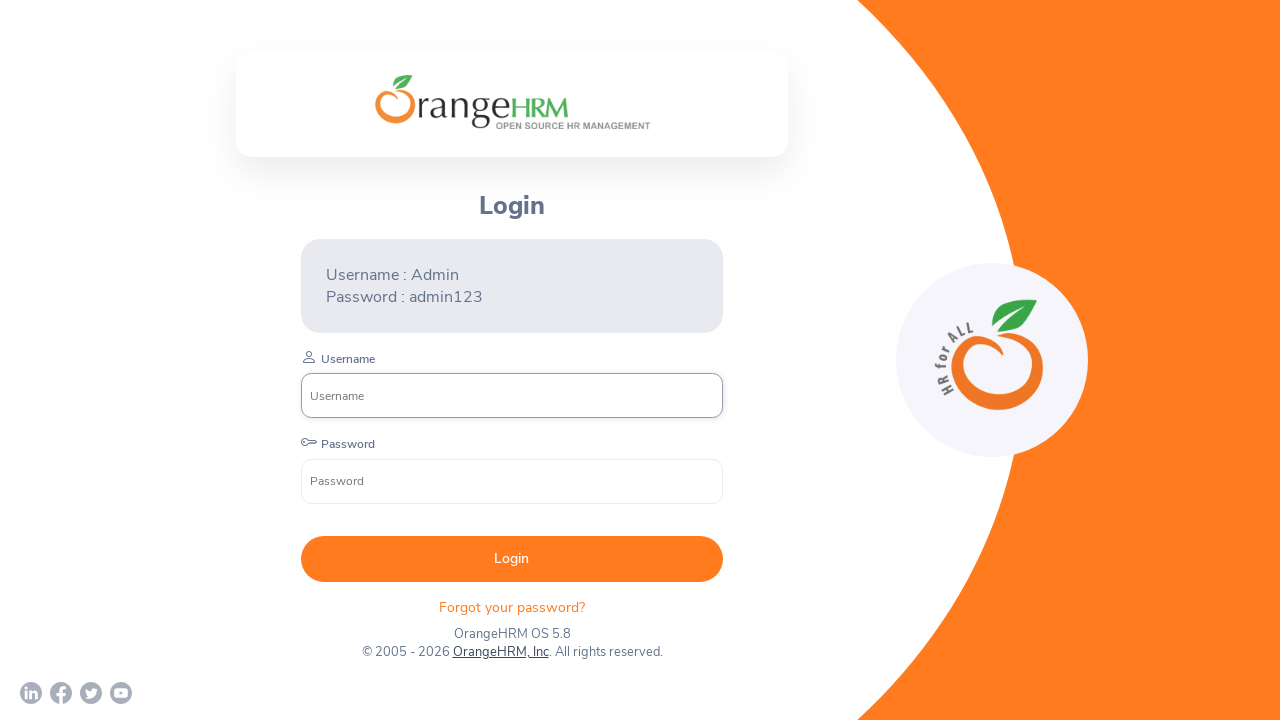

Verified LinkedIn social media link is present on the page
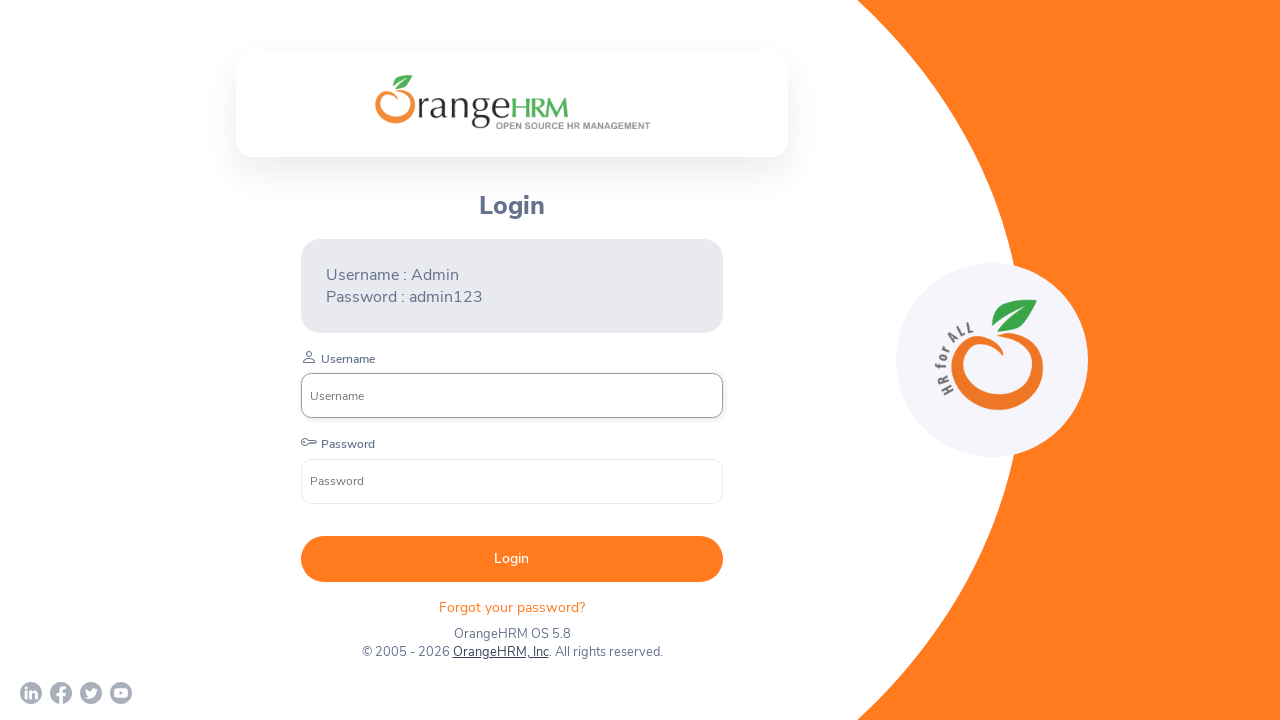

Verified Facebook social media link is present on the page
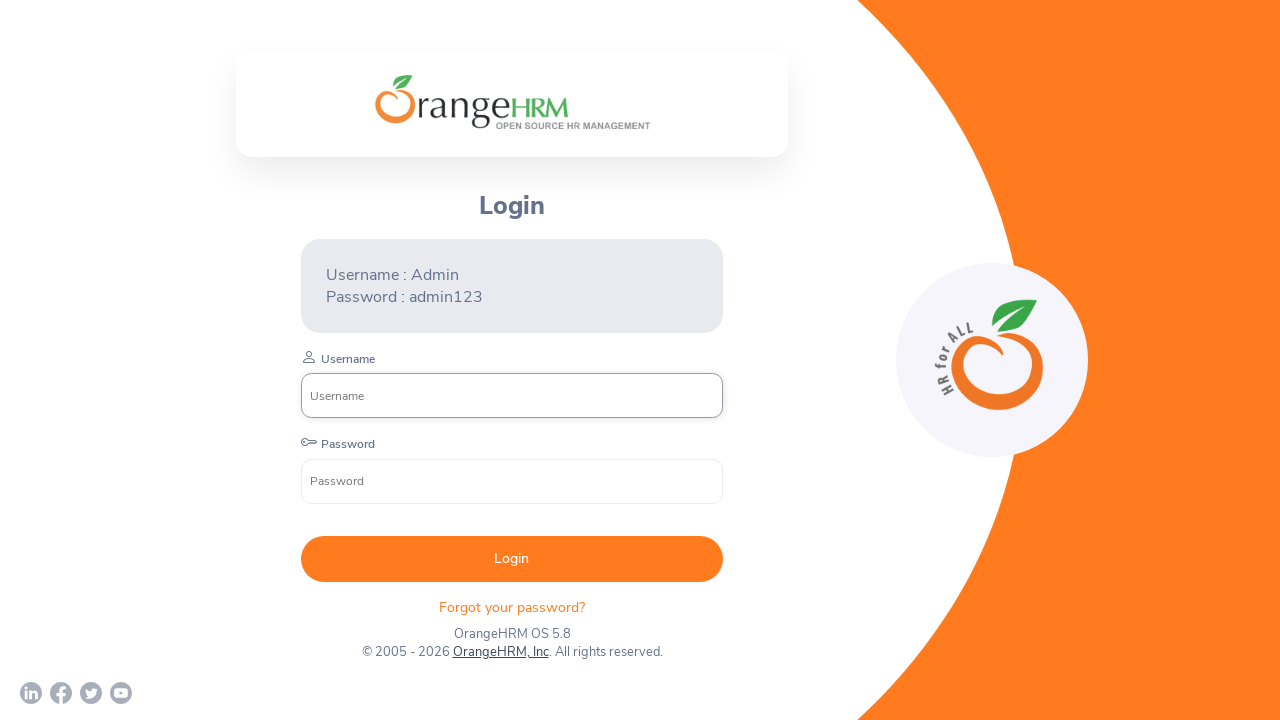

Verified Twitter social media link is present on the page
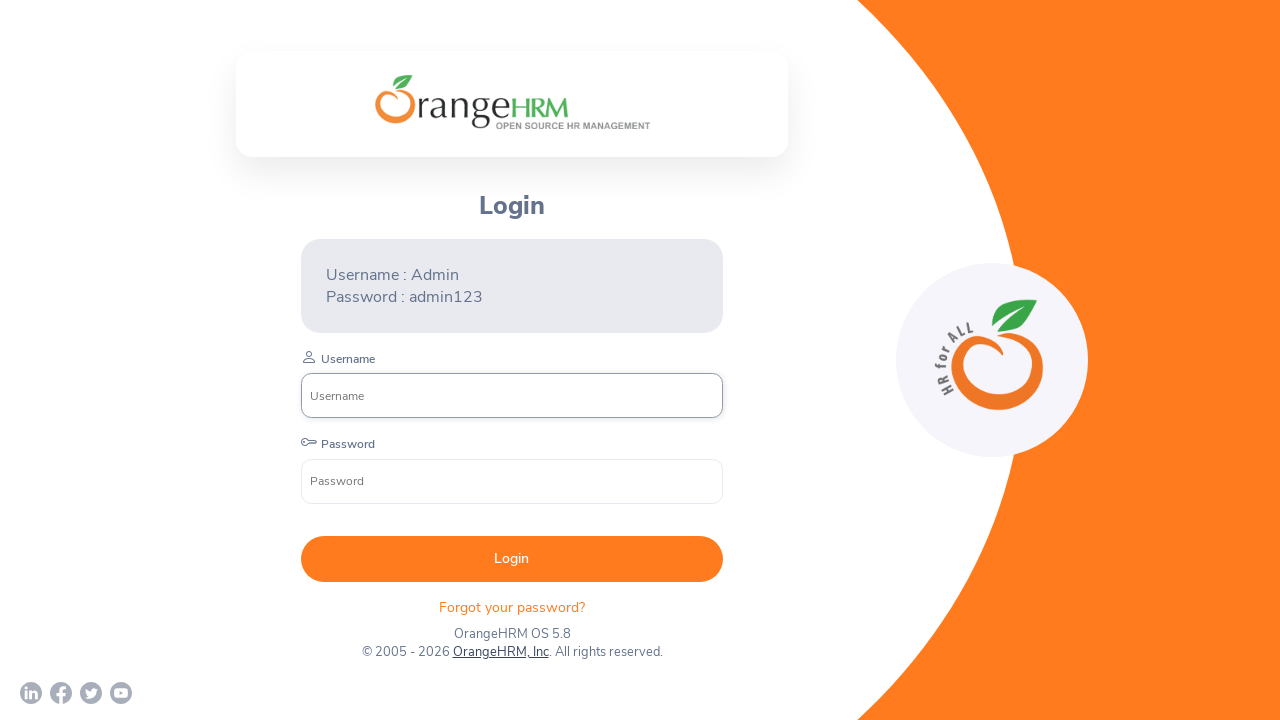

Verified YouTube social media link is present on the page
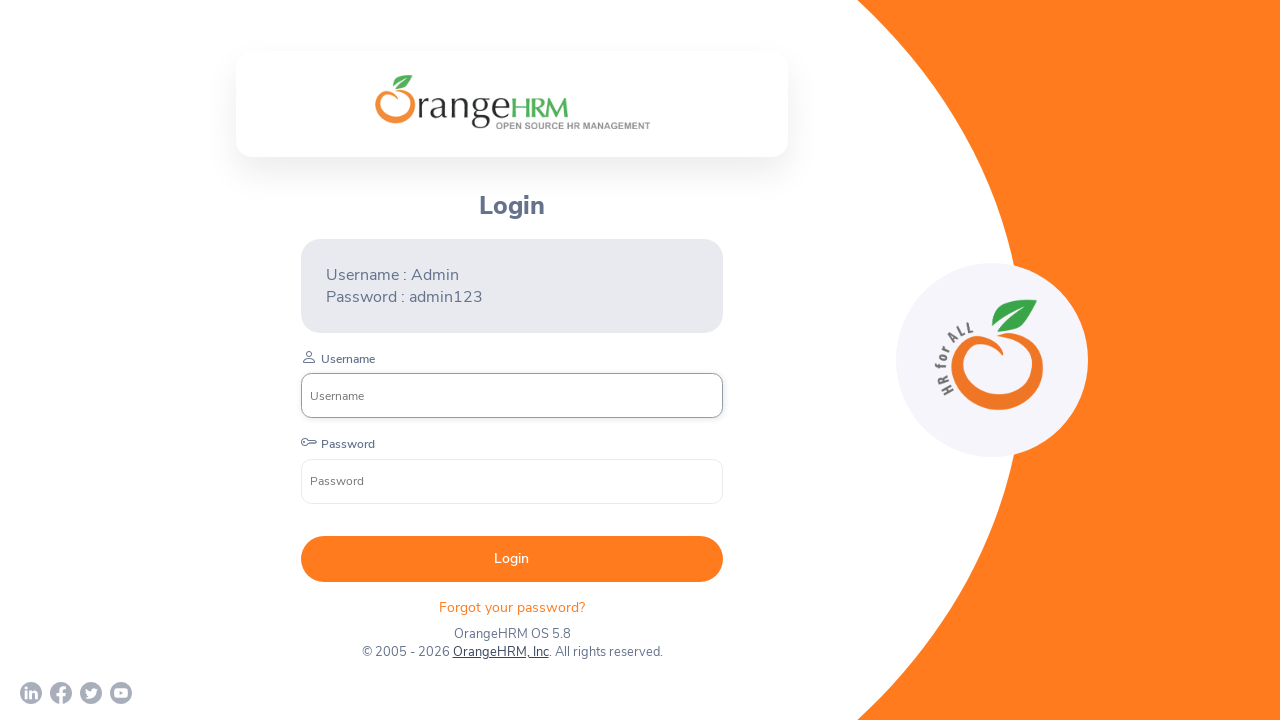

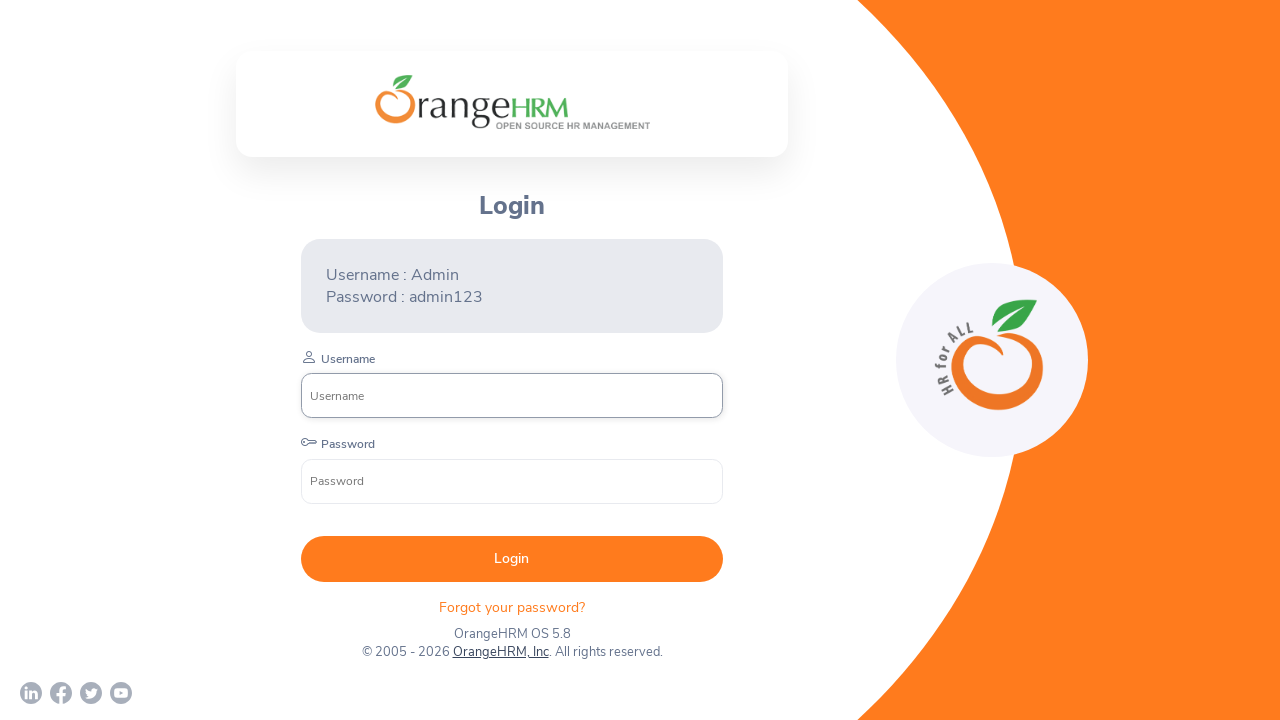